Tests the Forgot Password functionality on HerokuApp by verifying the page loads correctly, entering an email address in the form field, and clicking the Retrieve Password button.

Starting URL: https://the-internet.herokuapp.com/forgot_password

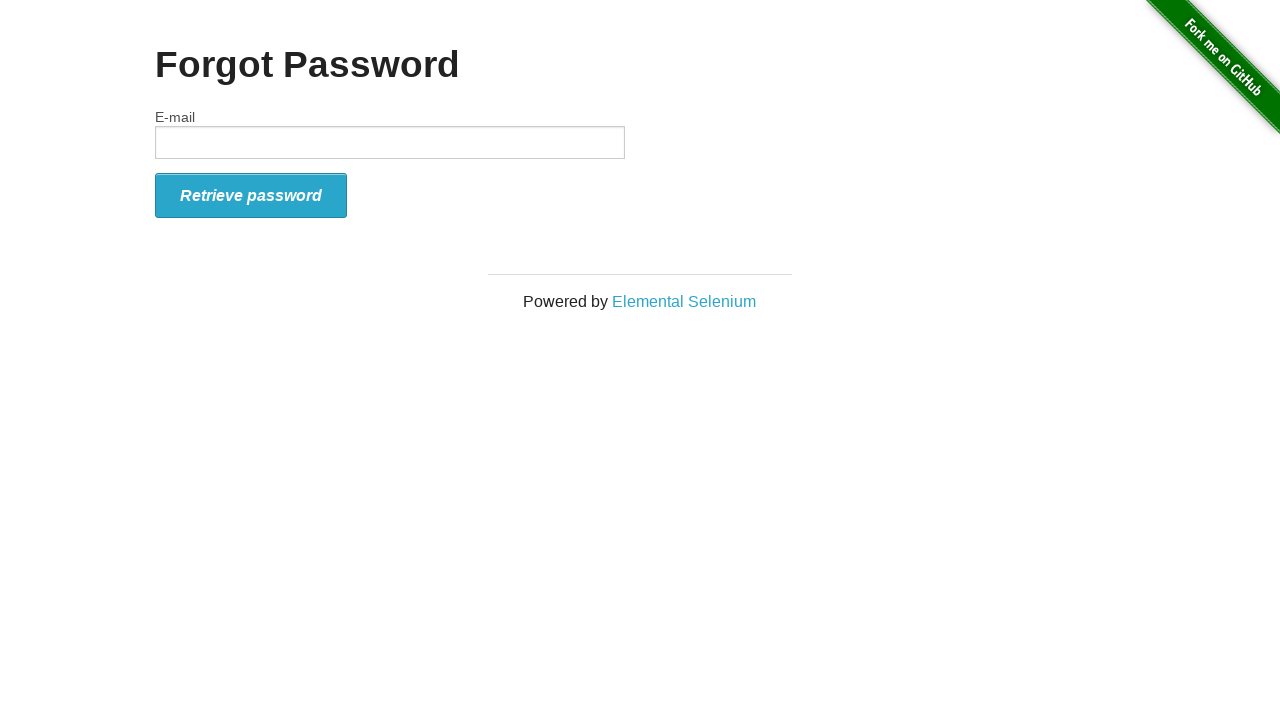

Waited for page title (h2) to load
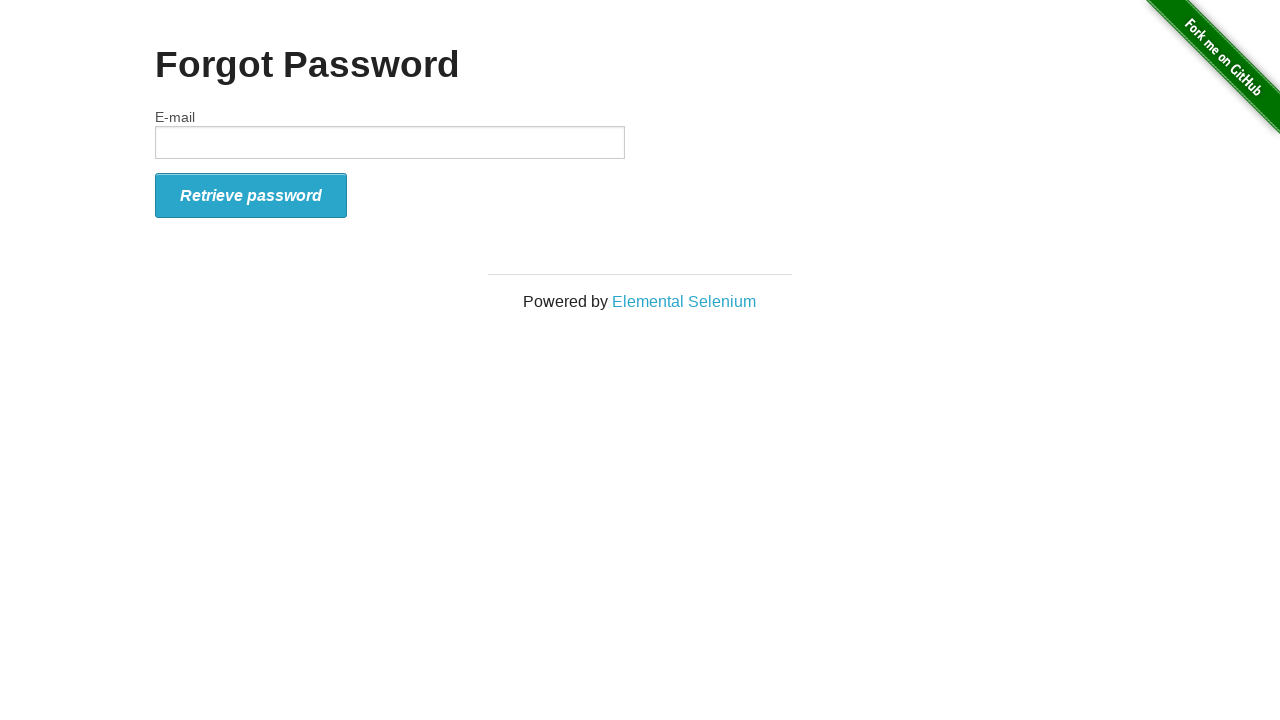

Retrieved page title: Forgot Password
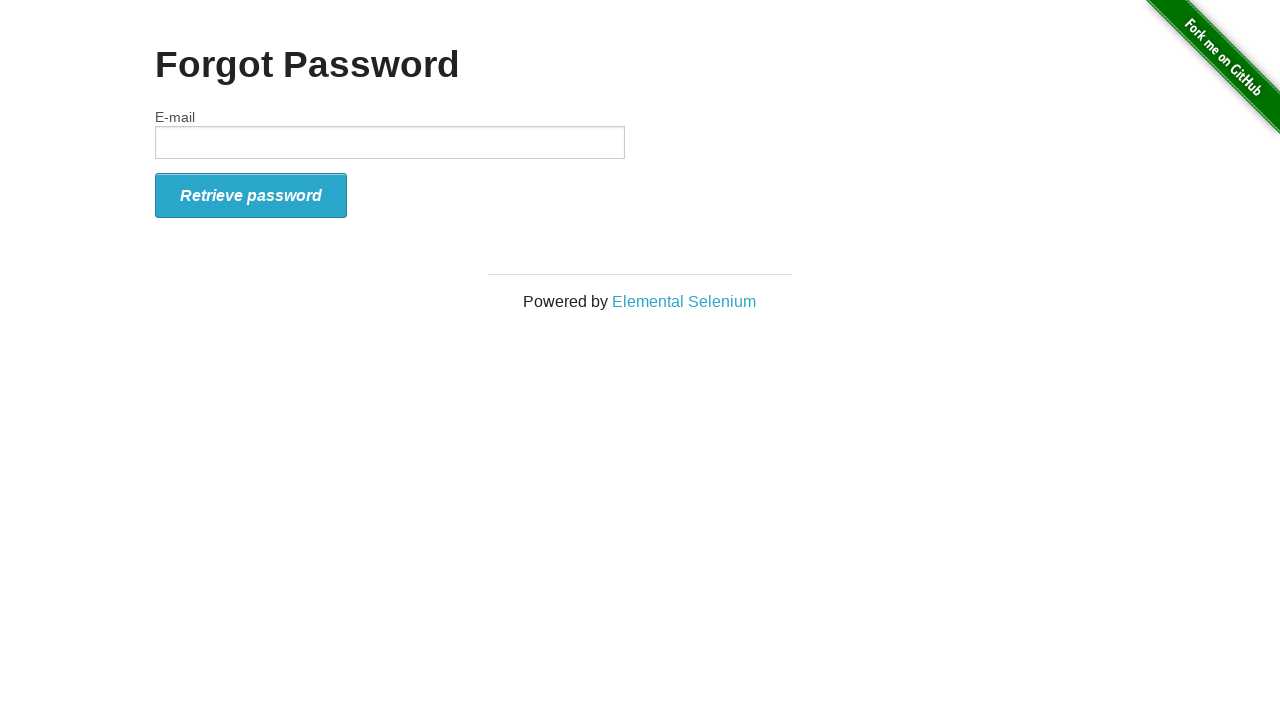

Located the 'Retrieve Password' button
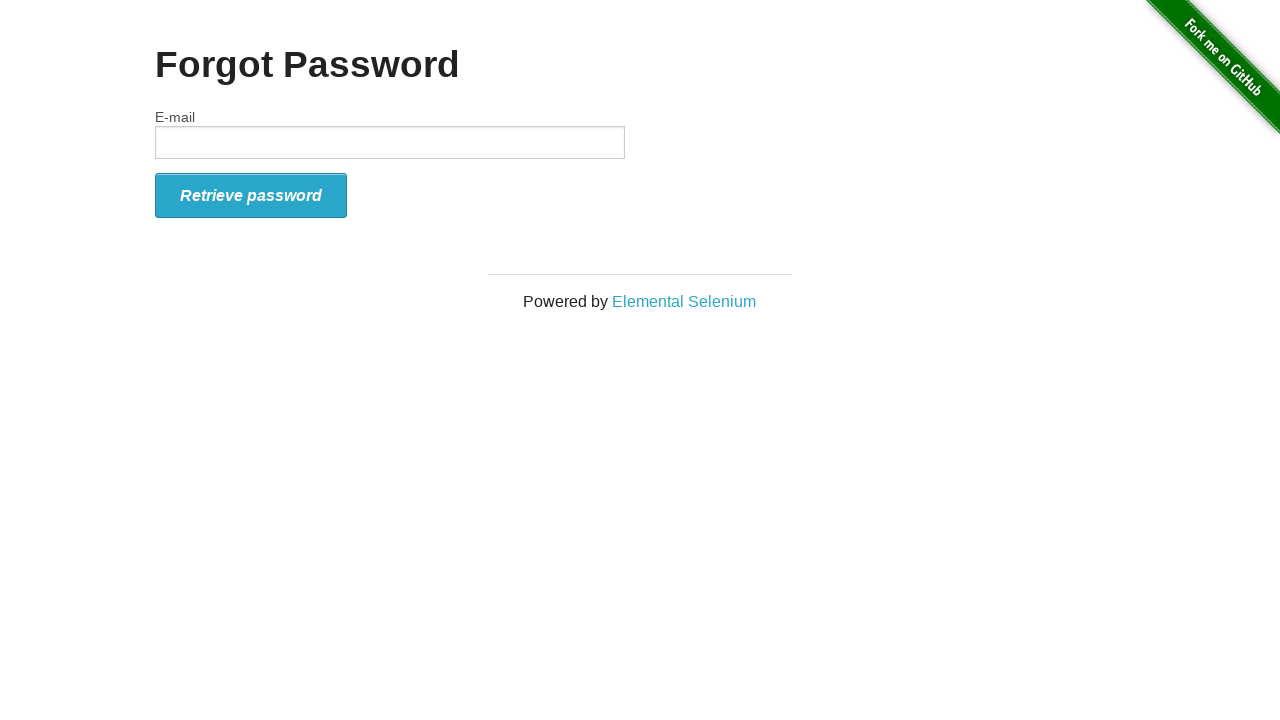

Verified the 'Retrieve Password' button is enabled
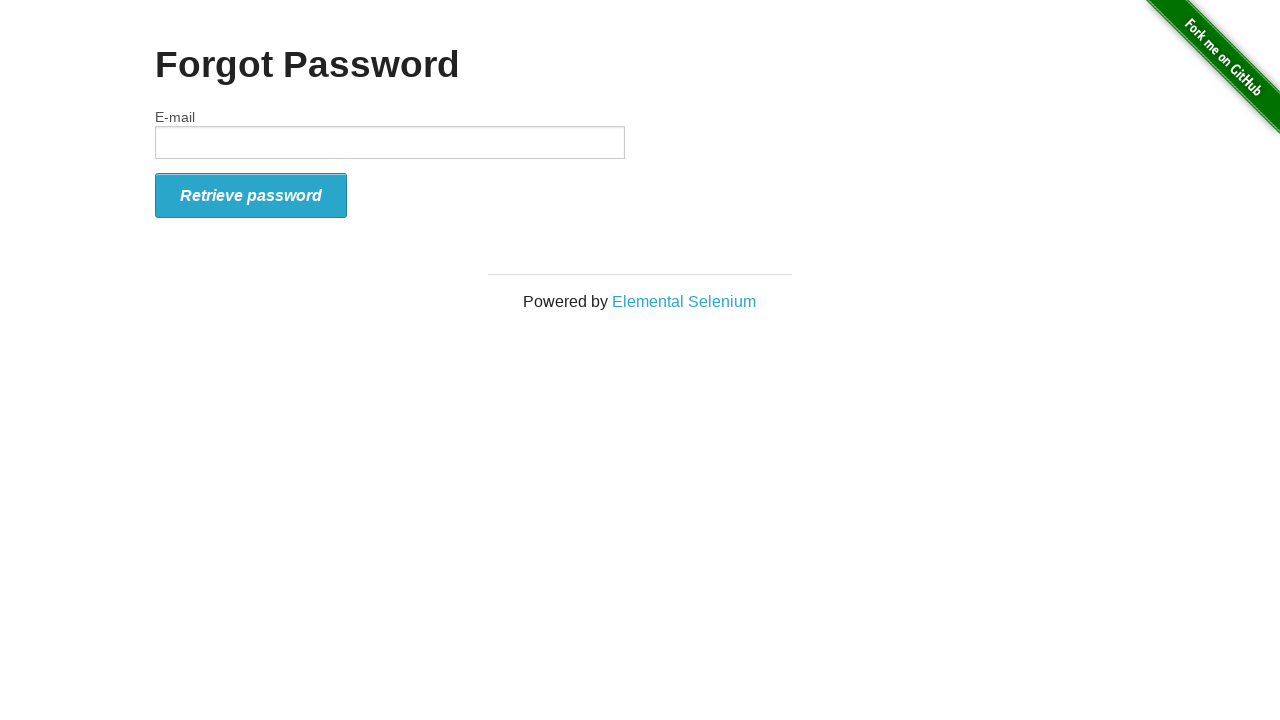

Entered email address 'randomuser2024@example.com' in the email field on #email
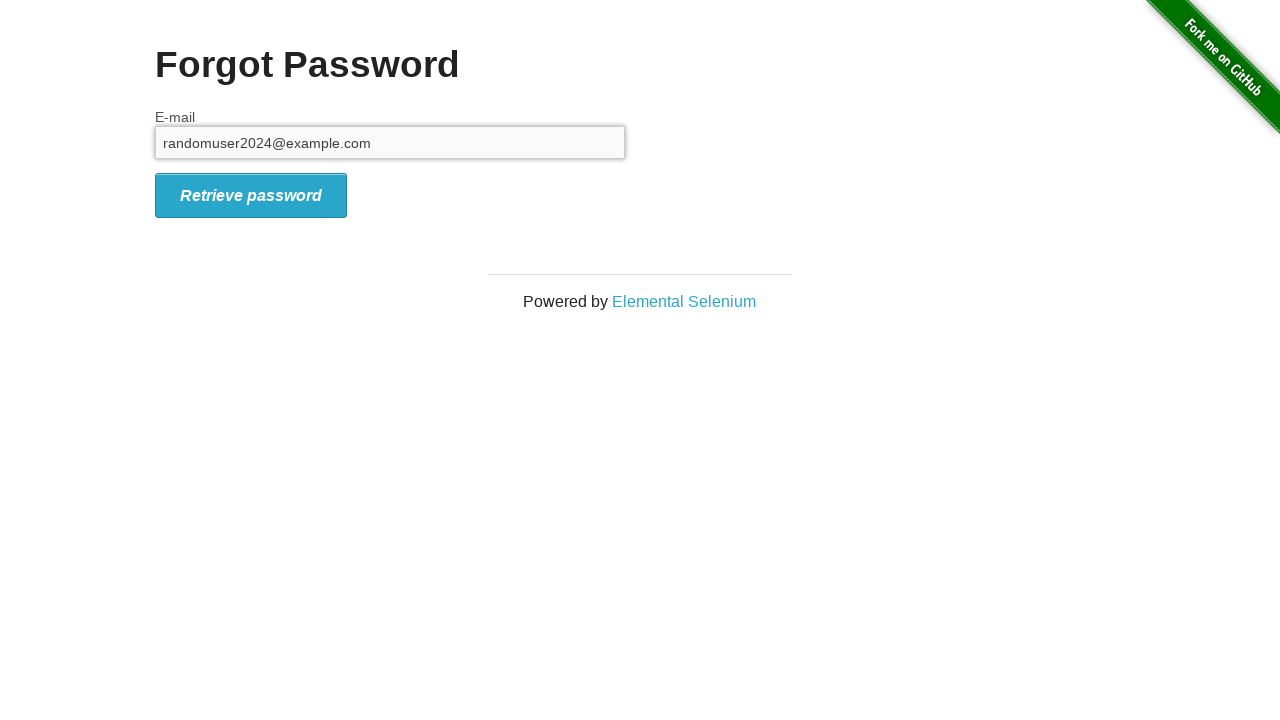

Clicked the 'Retrieve Password' button at (251, 195) on xpath=//i[contains(text(),'Retrieve password')]
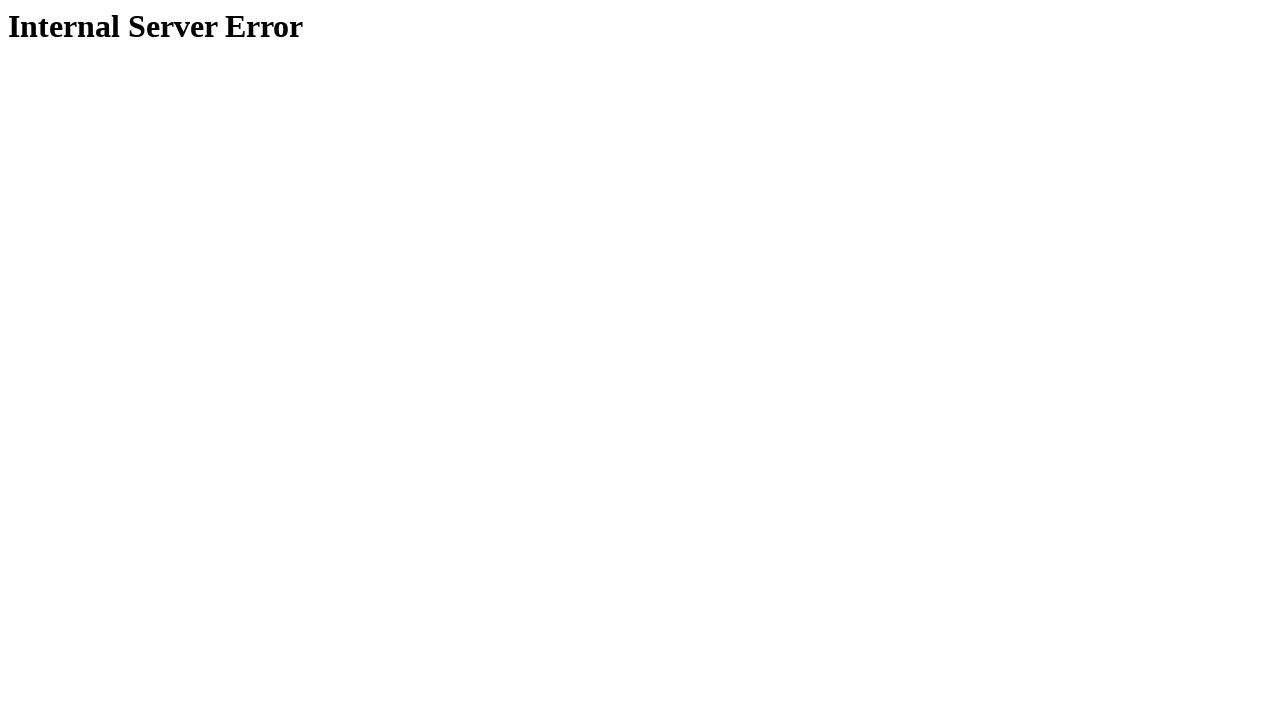

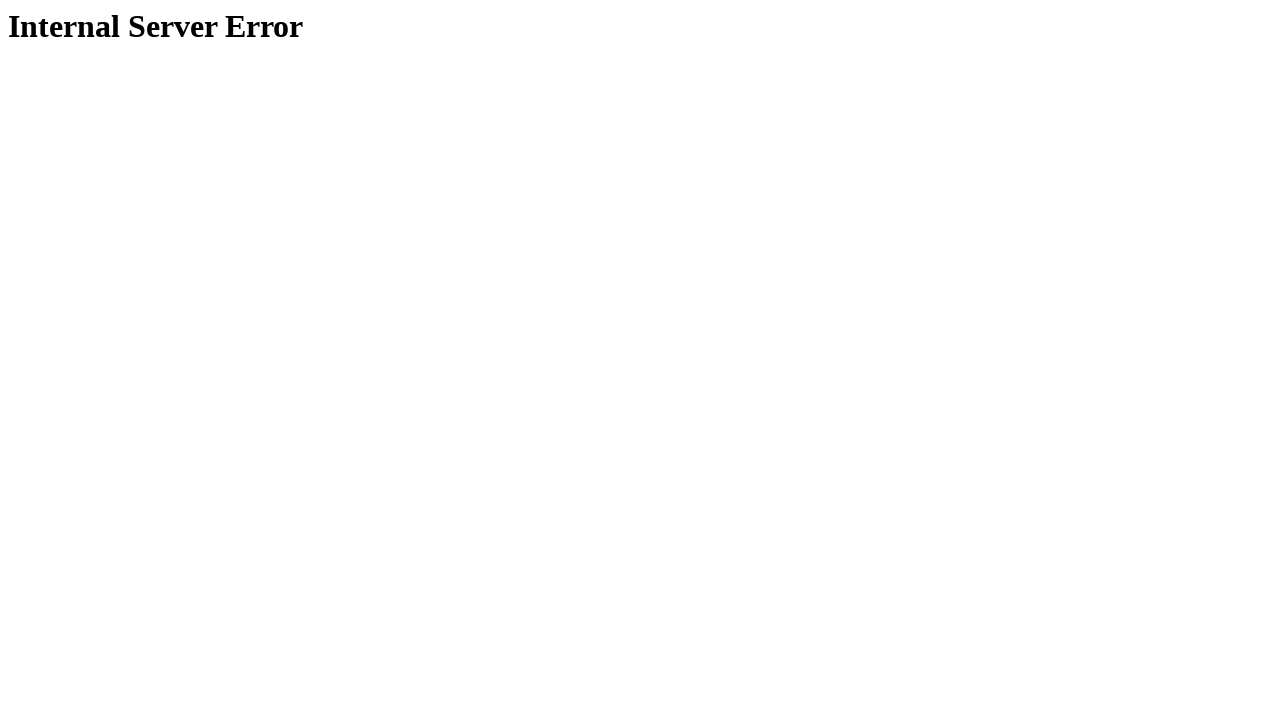